Navigates to a JavaScript alerts page, then switches to a checkboxes page and toggles both checkboxes

Starting URL: https://the-internet.herokuapp.com/javascript_alerts

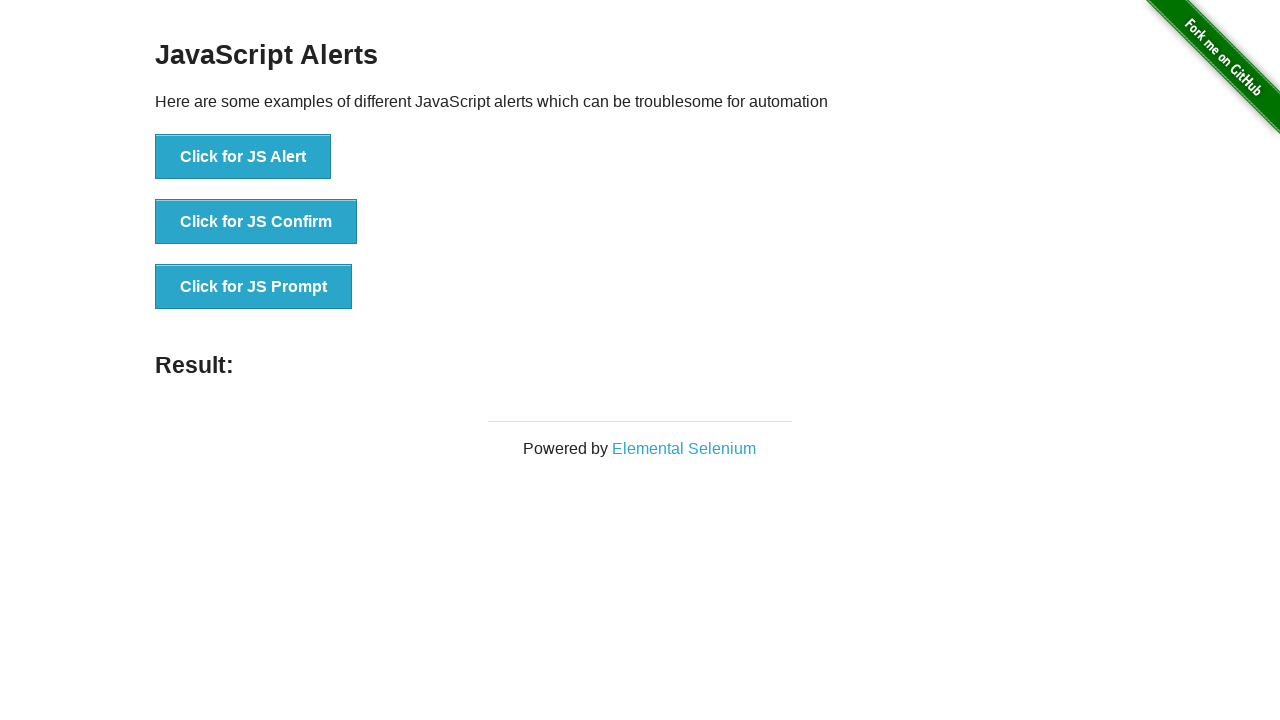

Navigated to JavaScript alerts page
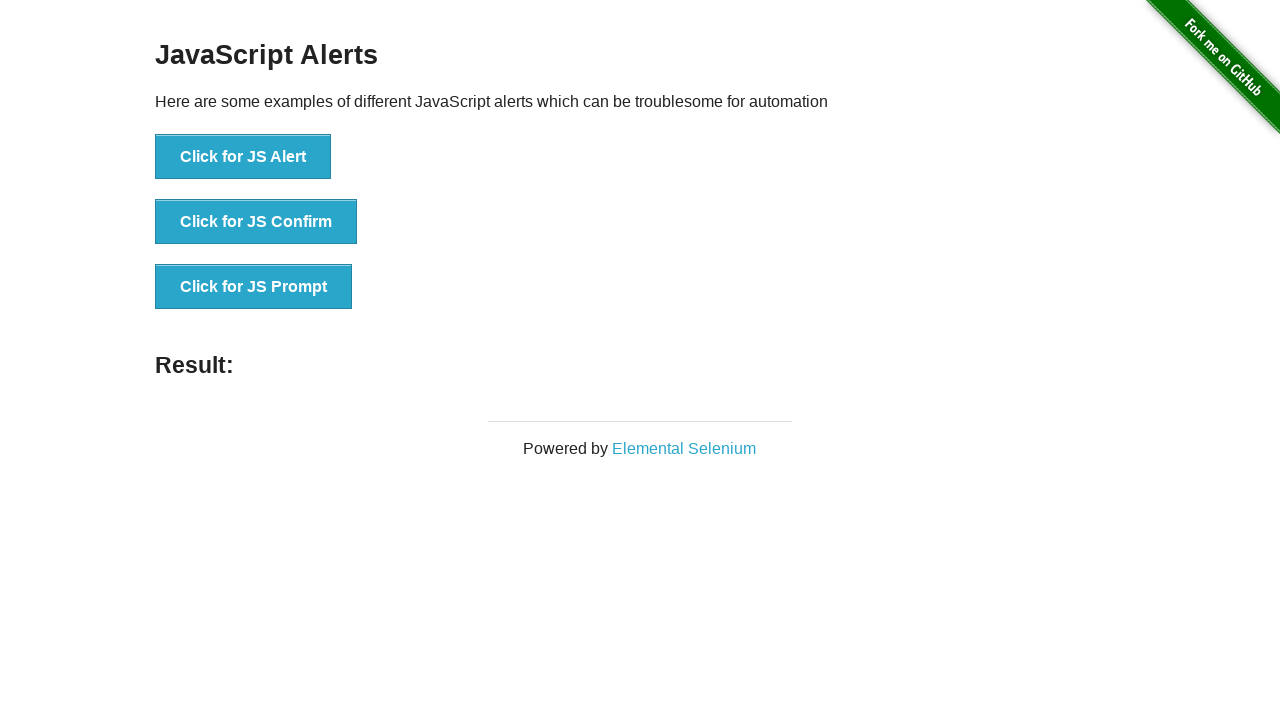

Navigated to checkboxes page
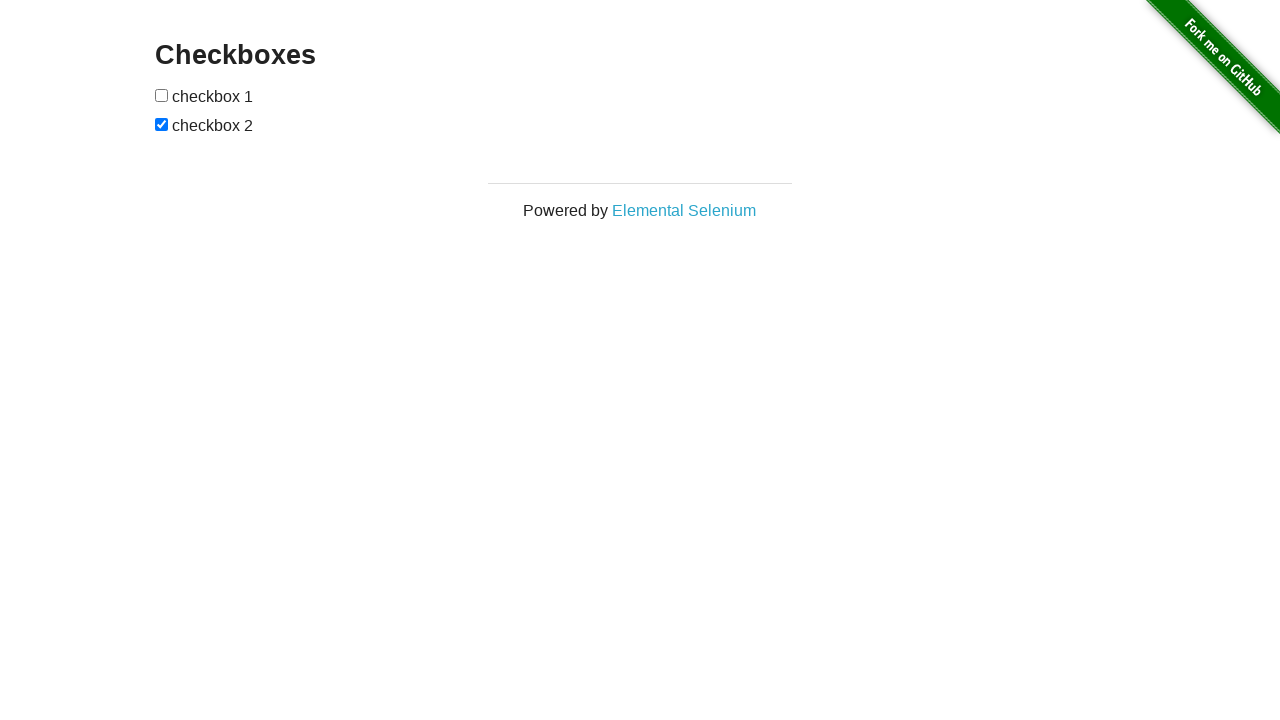

Located all checkboxes on the page
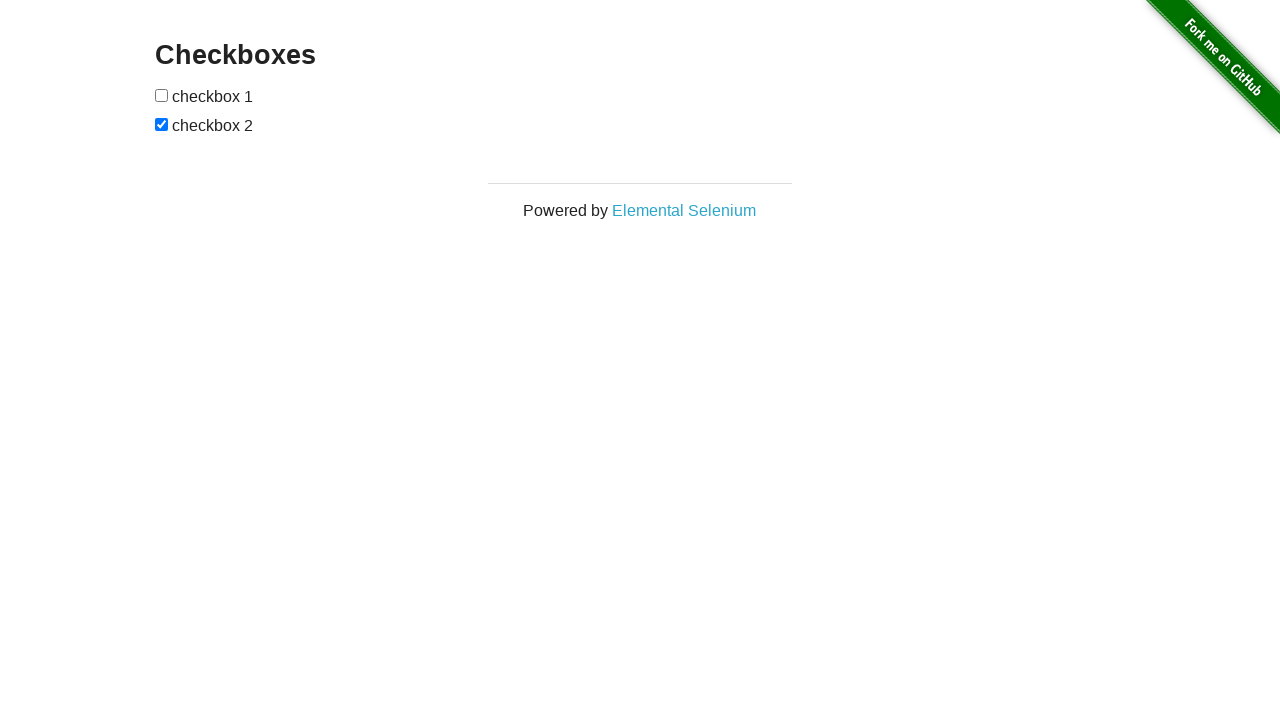

Clicked first checkbox to check it at (162, 95) on input[type='checkbox'] >> nth=0
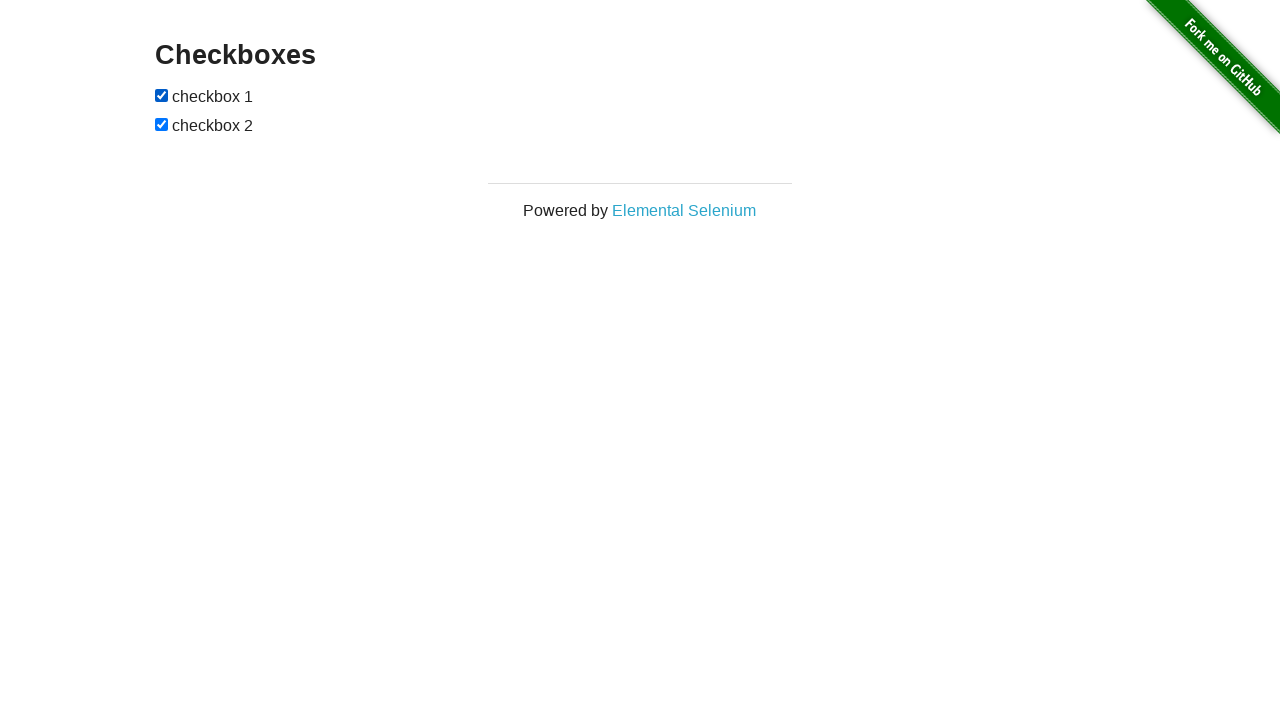

Clicked second checkbox to uncheck it at (162, 124) on input[type='checkbox'] >> nth=1
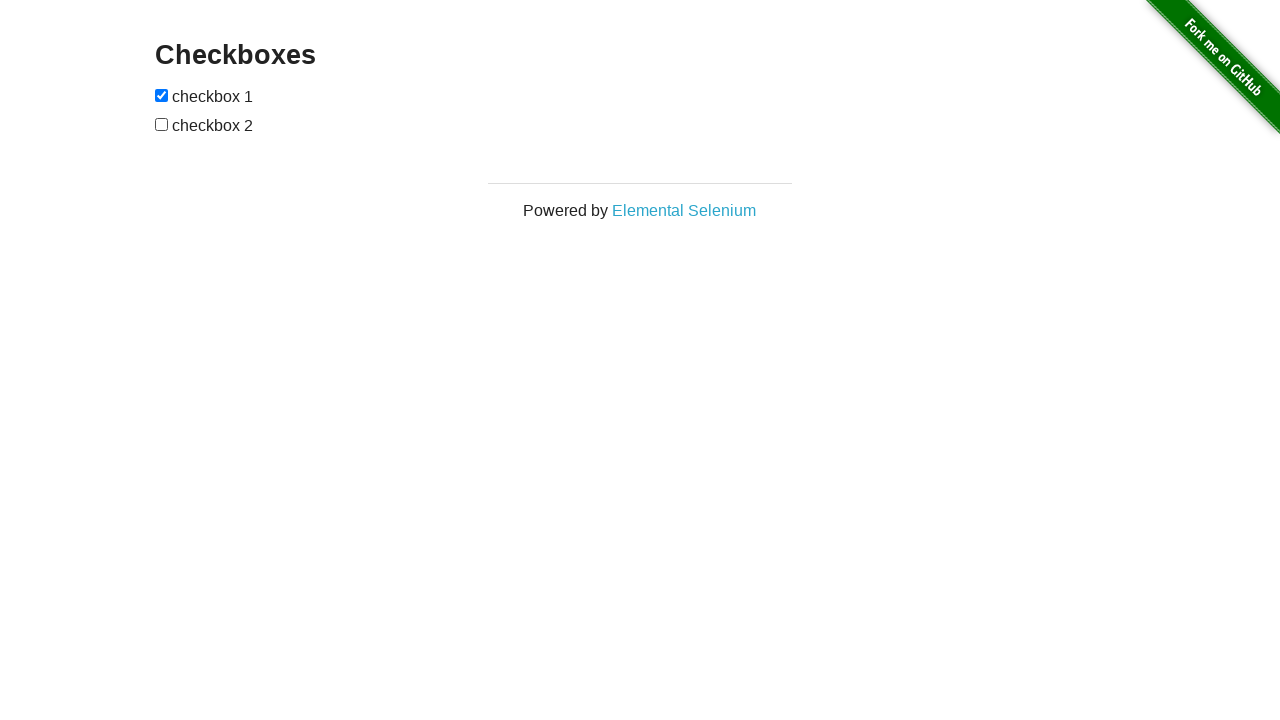

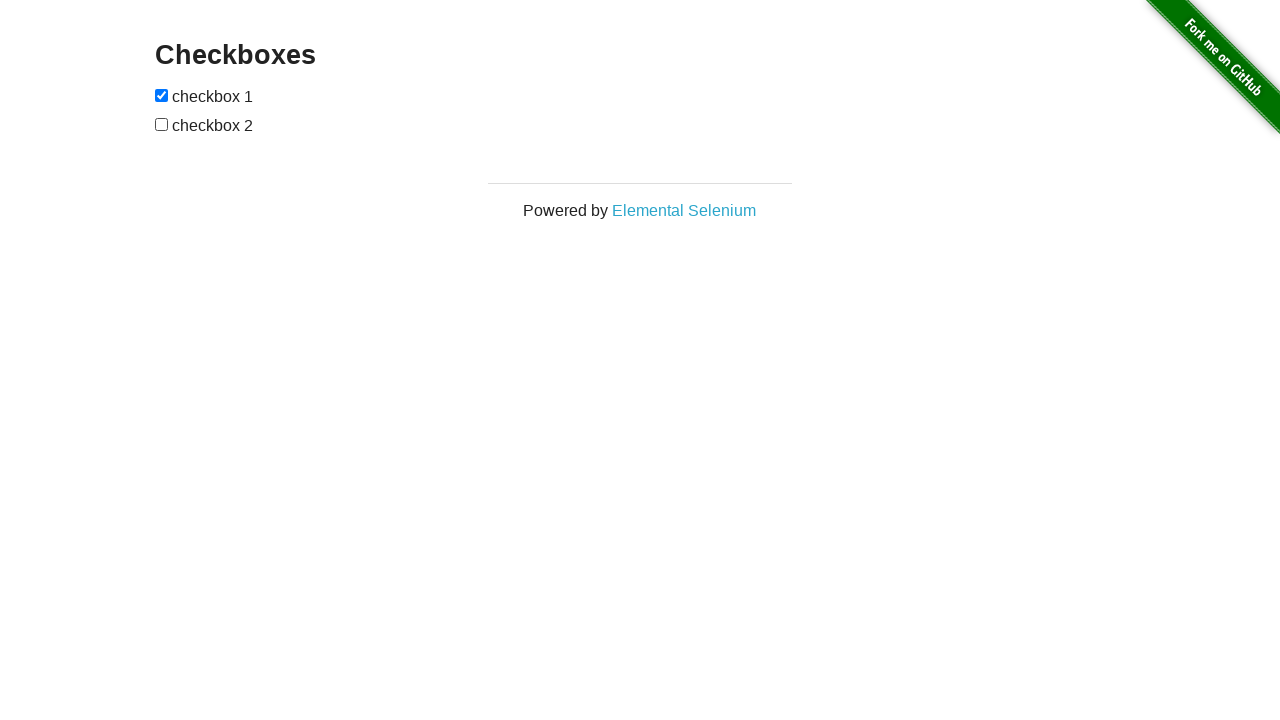